Tests window handling by clicking a link that opens a new window, switching to it, and verifying the title

Starting URL: https://the-internet.herokuapp.com/windows

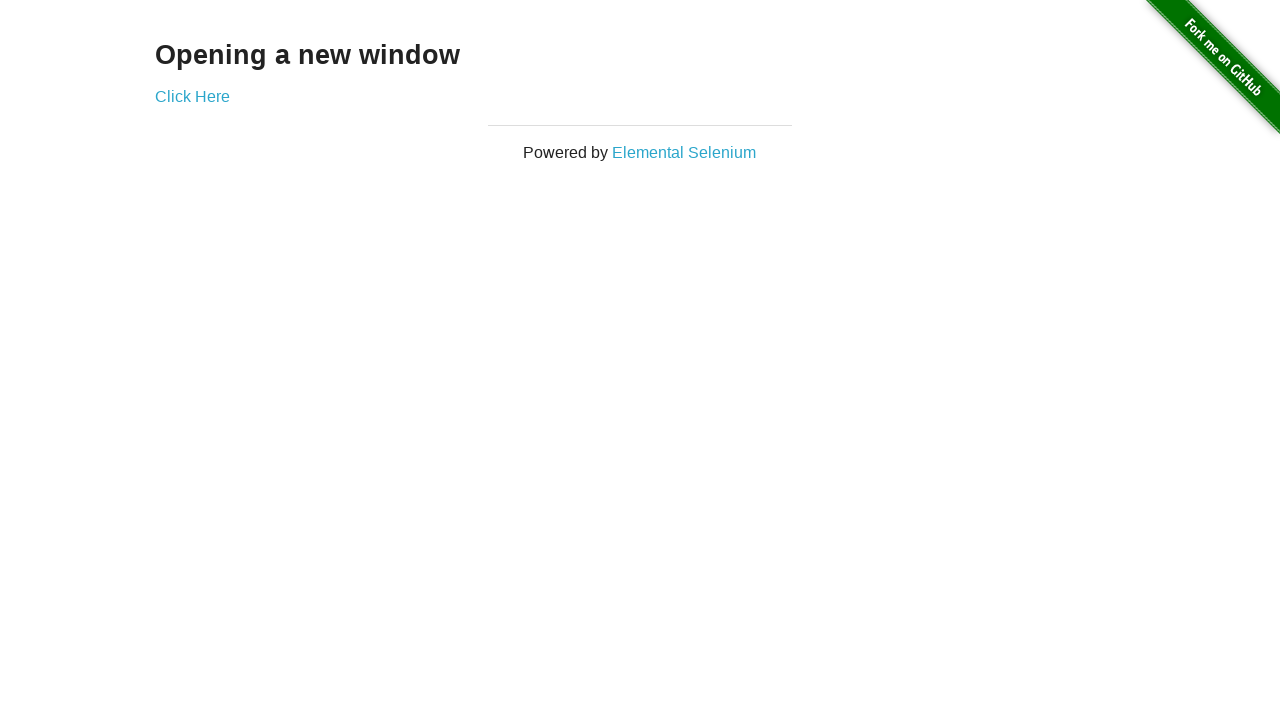

Clicked link to open new window at (192, 96) on xpath=(//a)[2]
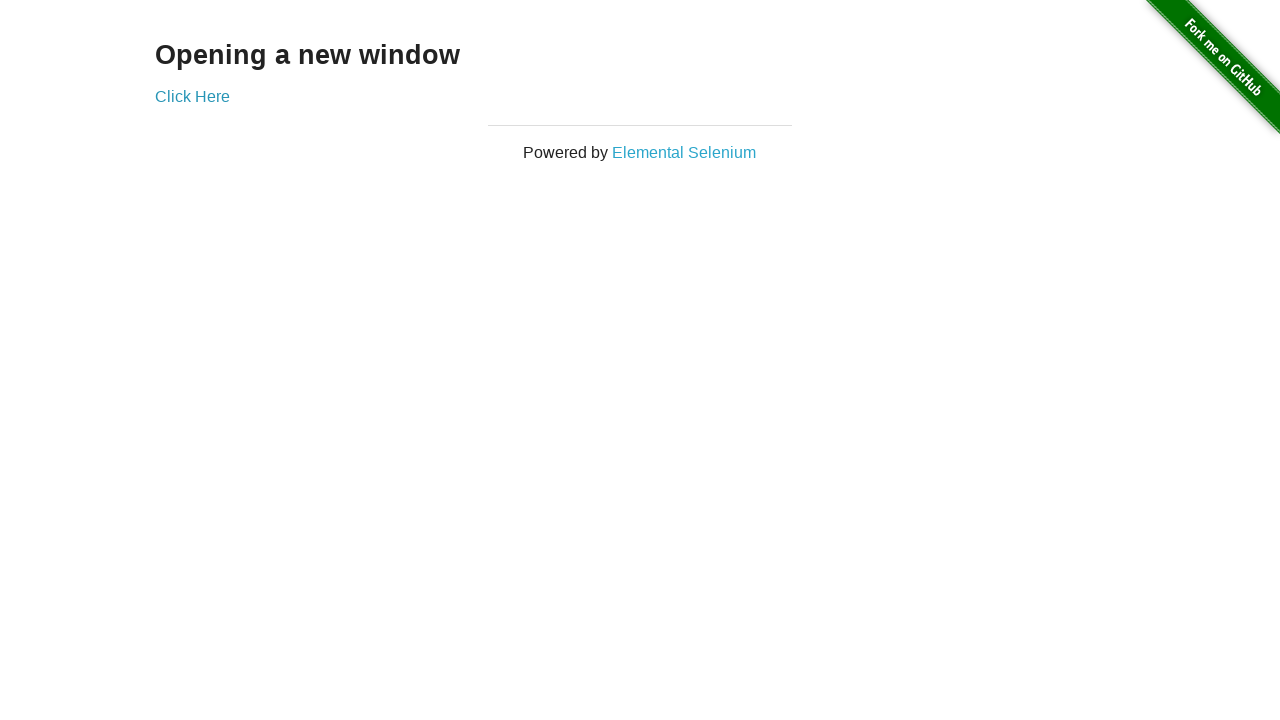

Captured new page object from opened window
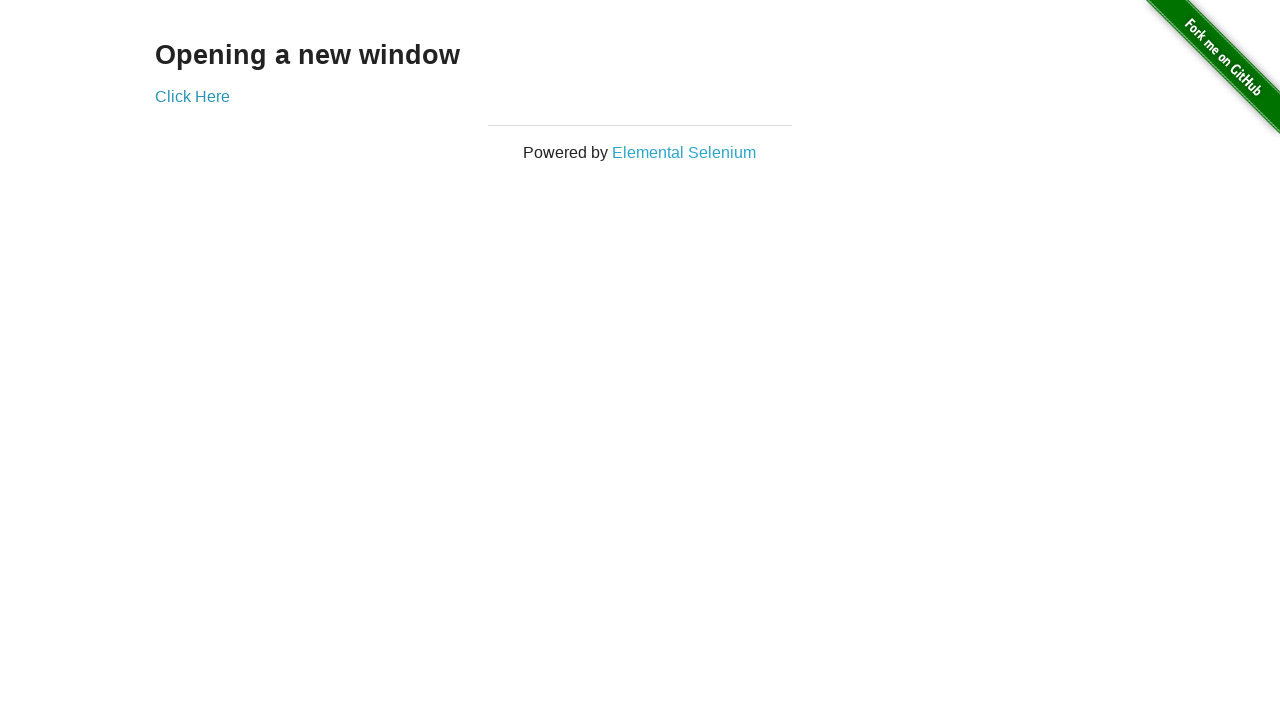

New page loaded completely
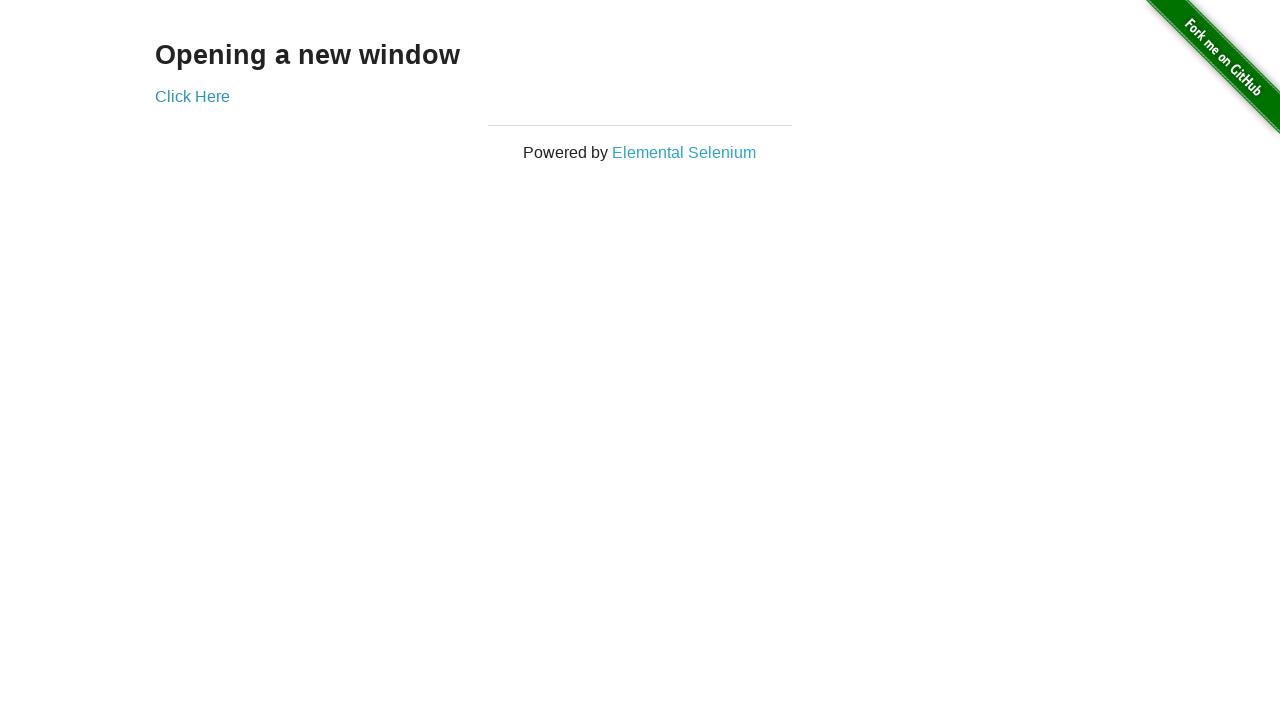

Verified new window title is 'New Window'
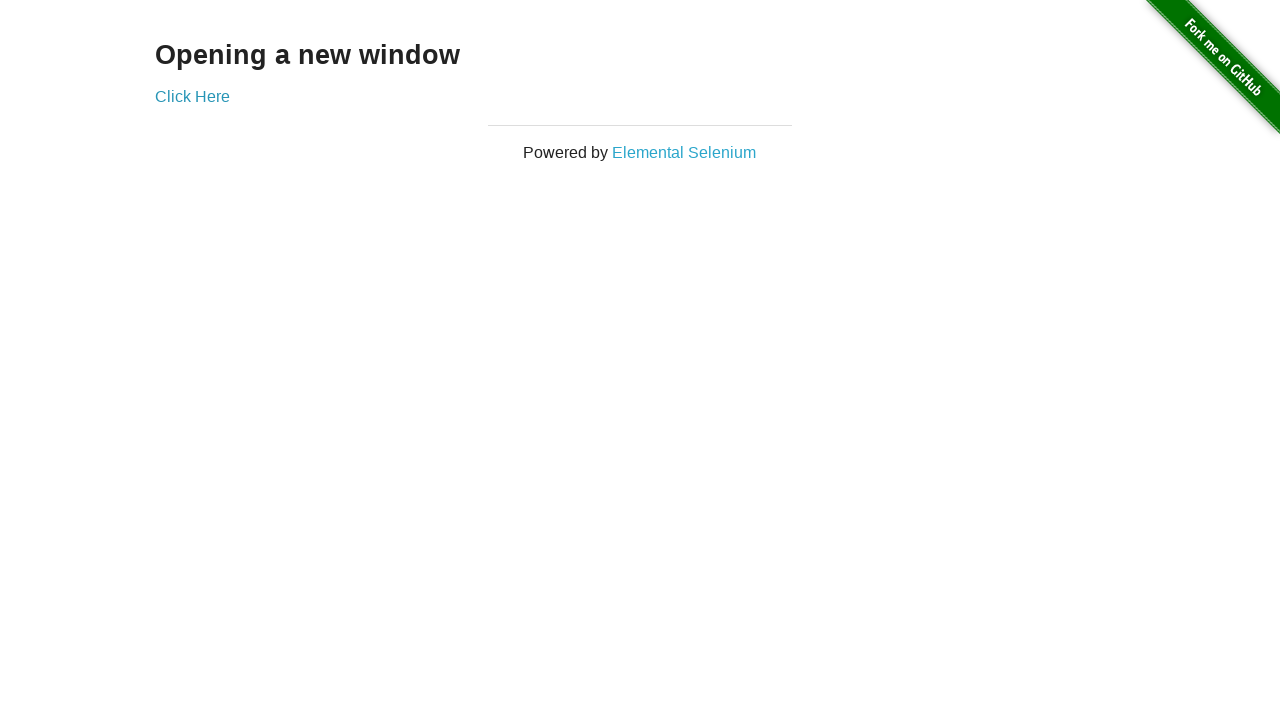

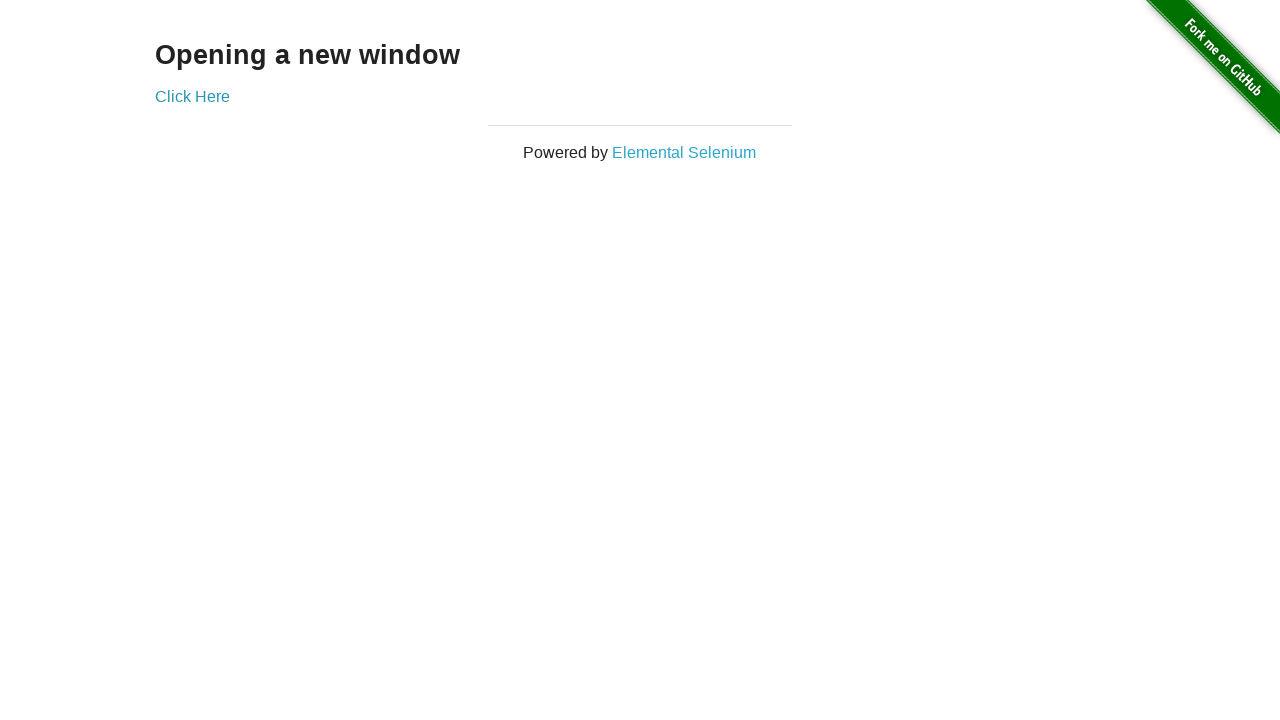